Tests navigation to a specific brand page on Nykaa by hovering over the BRANDS menu, searching for a brand, and clicking on the brand link

Starting URL: https://www.nykaa.com/

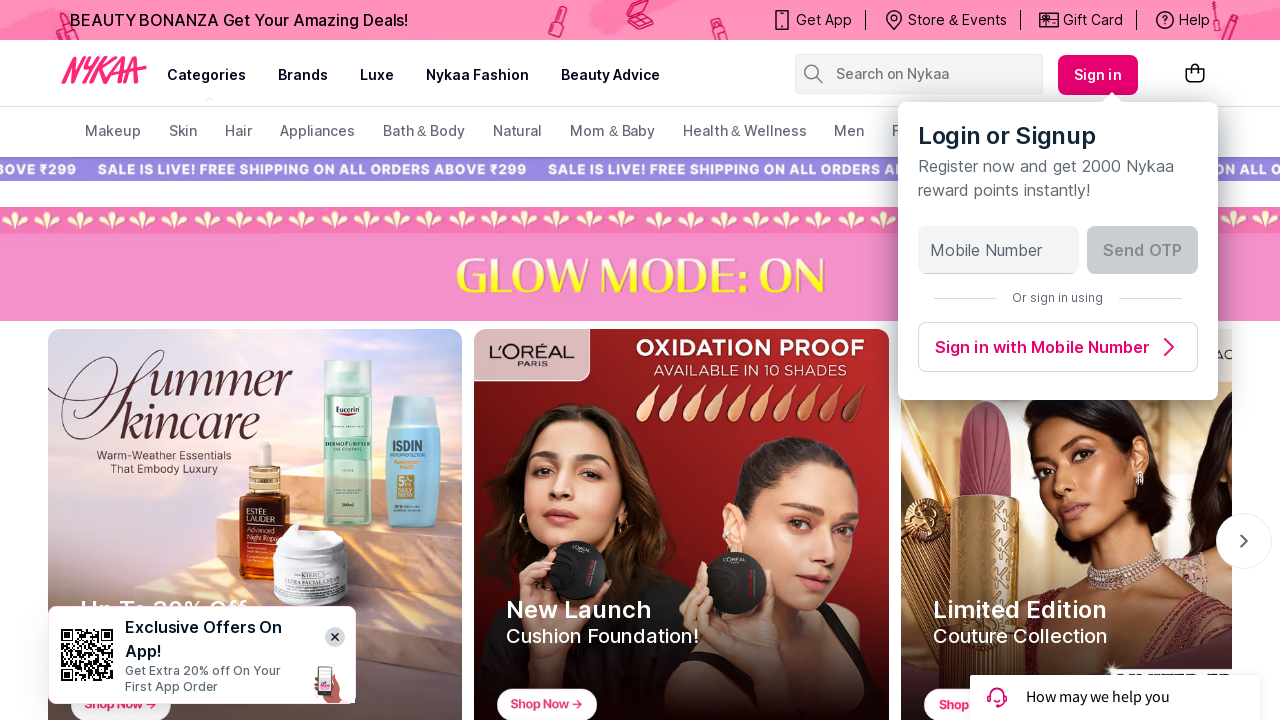

Hovered over BRANDS menu to reveal dropdown at (303, 75) on text=BRANDS
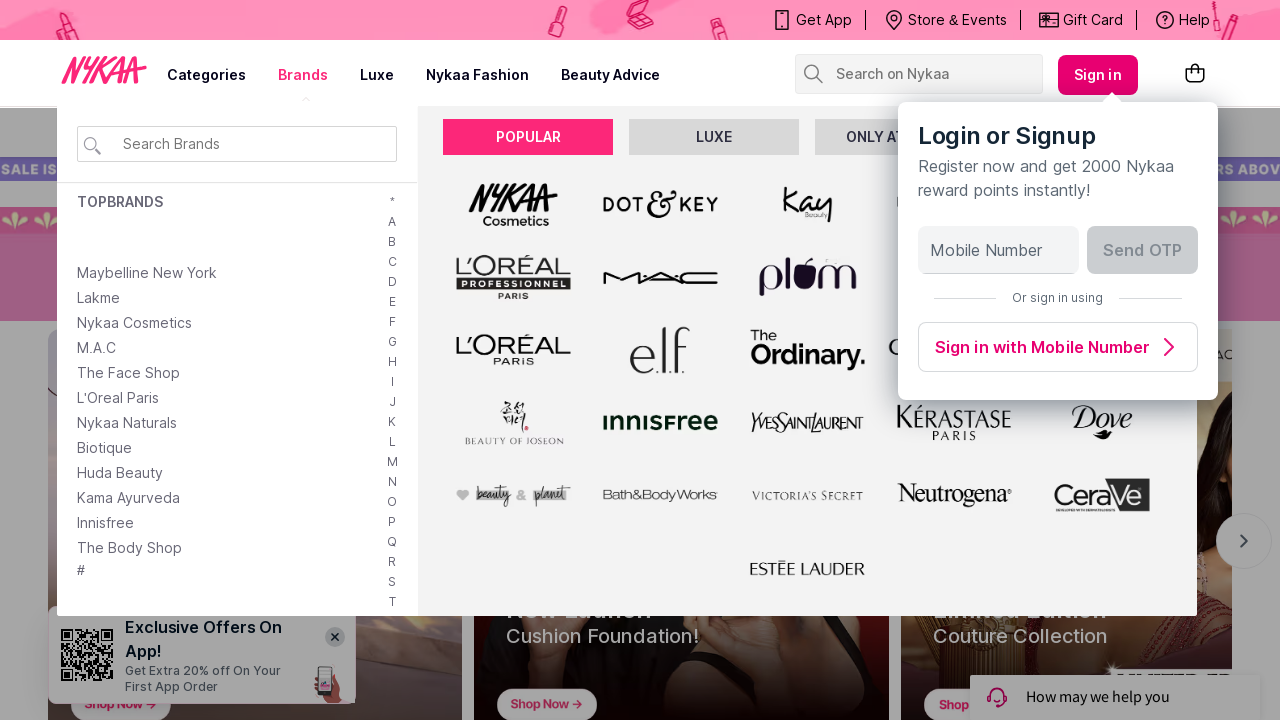

Filled brand search box with 'L'Oreal Paris' on #brandSearchBox
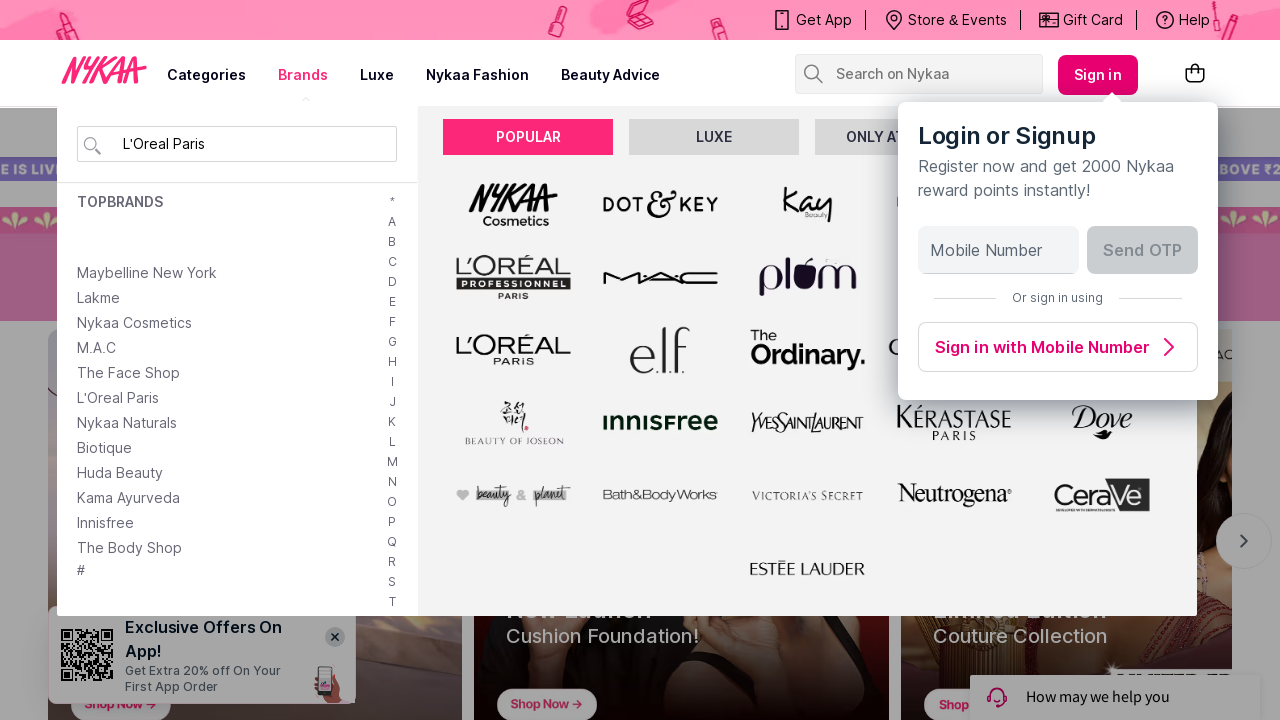

Clicked on L'Oreal Paris brand link at (118, 272) on text=L'Oreal Paris
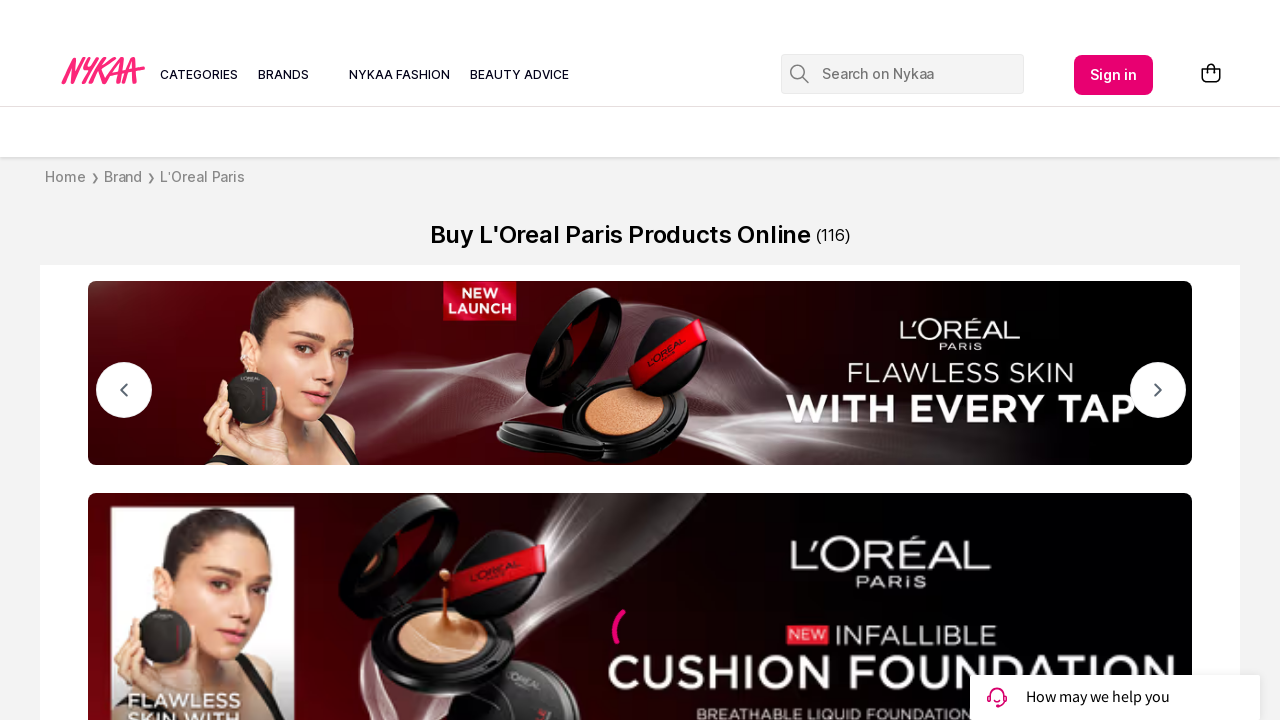

L'Oreal Paris brand page fully loaded
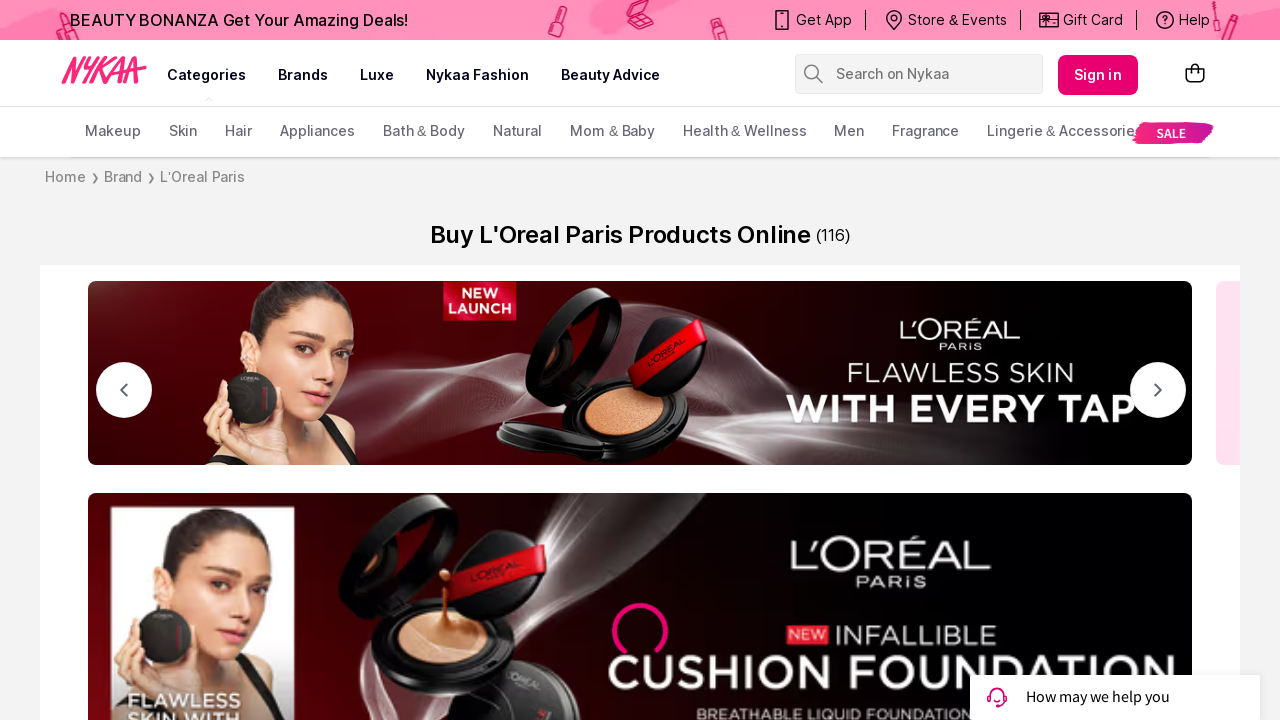

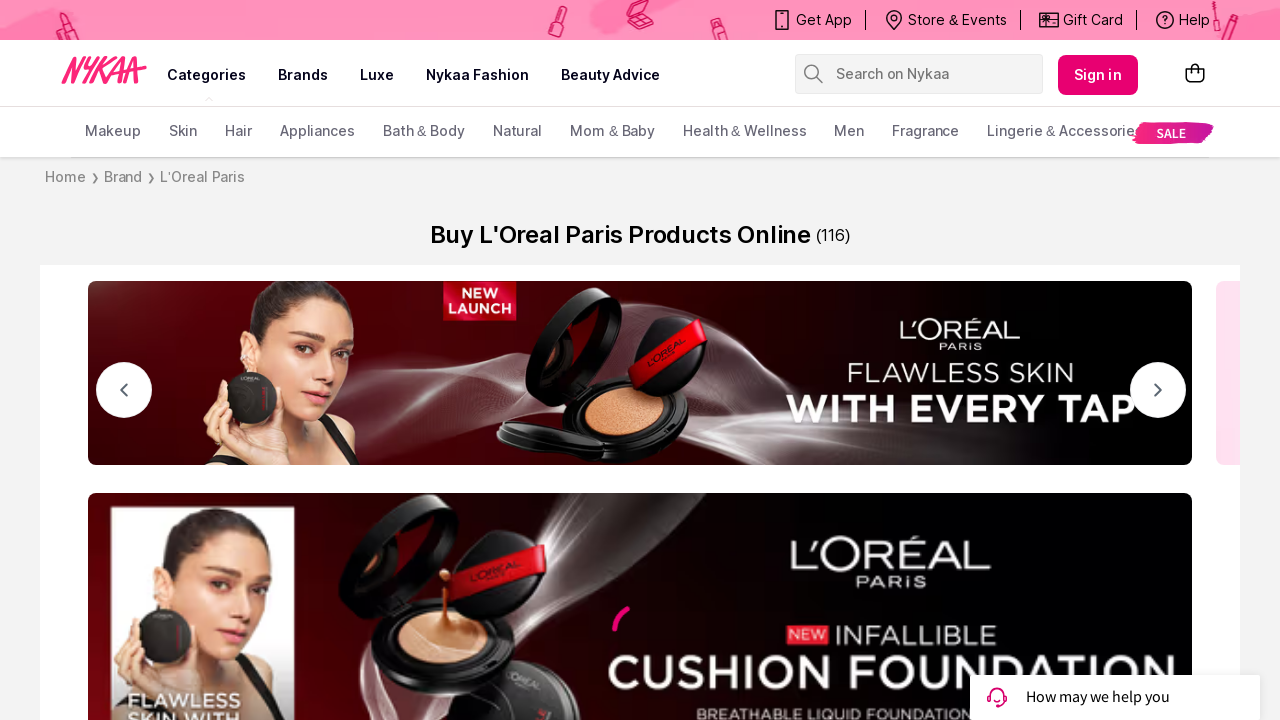